Navigates to eKupi.ba website and verifies that the page title matches the expected value

Starting URL: https://www.ekupi.ba

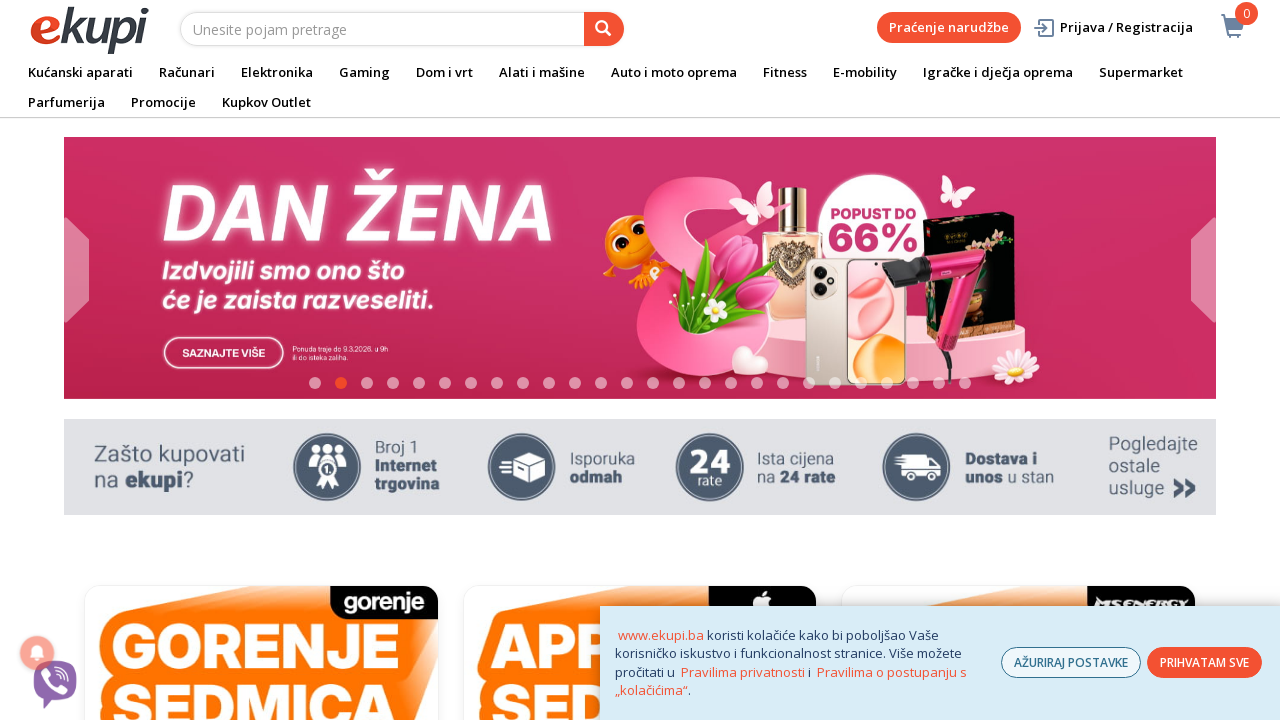

Retrieved page title from eKupi.ba
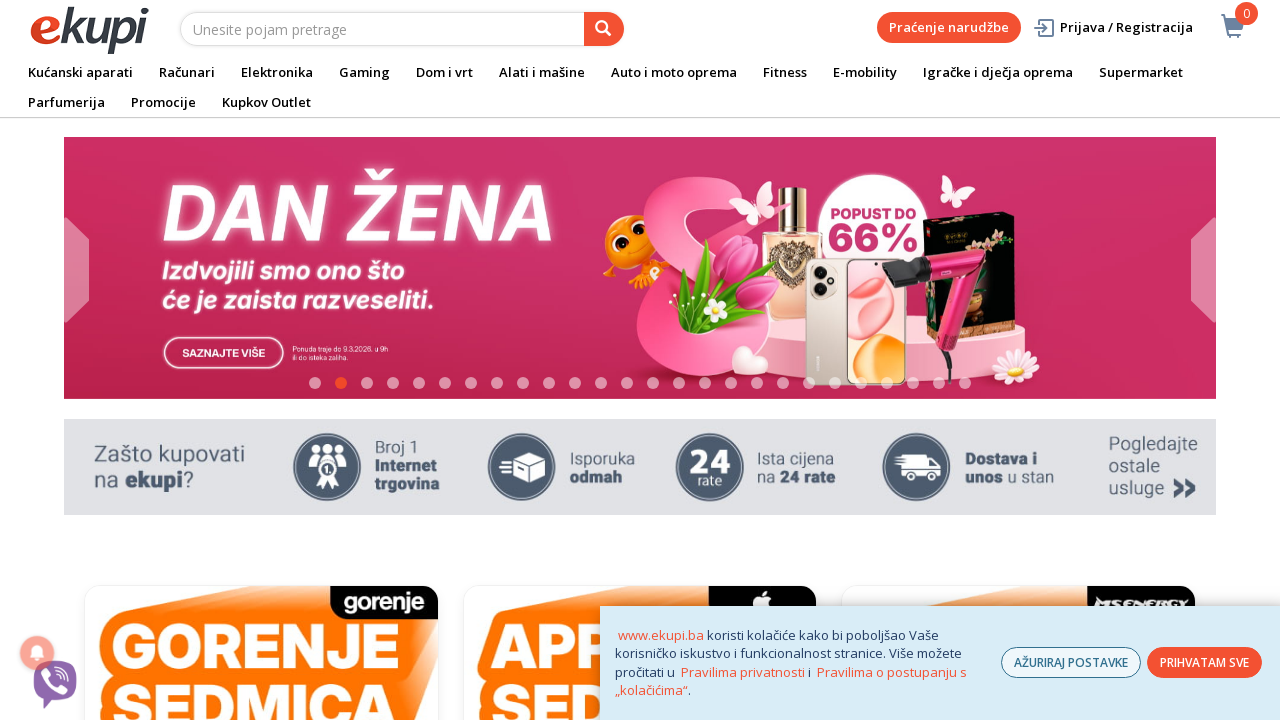

Verified page title matches expected value: 'eKupi.ba - Vaša internet trgovina: Najbolje ponude i cijene!'
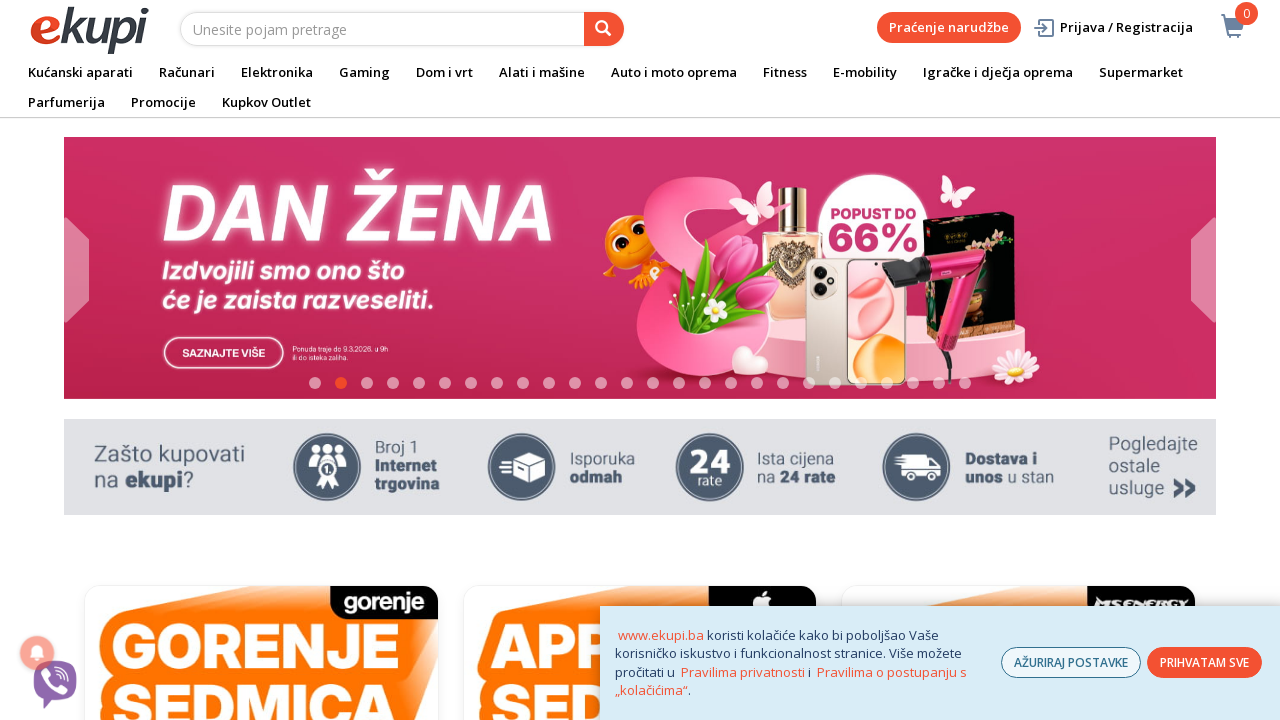

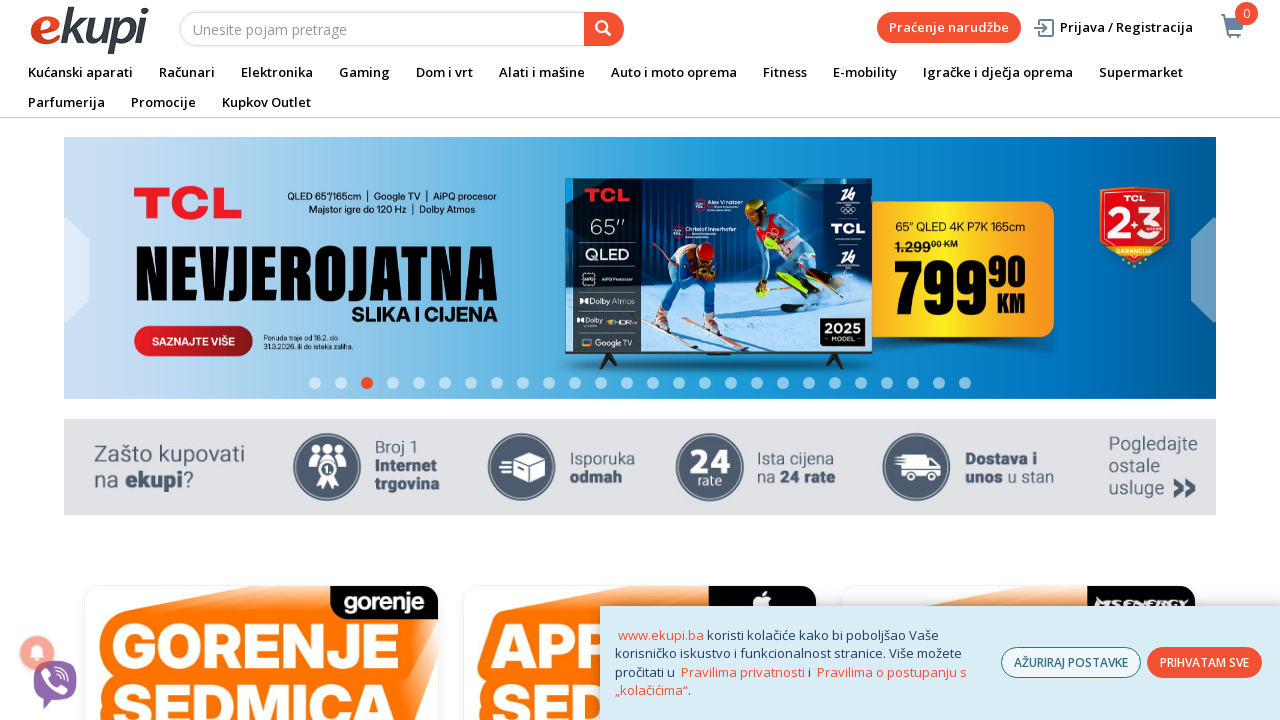